Navigates to Python.org, finds the PyPI menu item, and clicks on it to navigate to the PyPI page

Starting URL: http://python.org

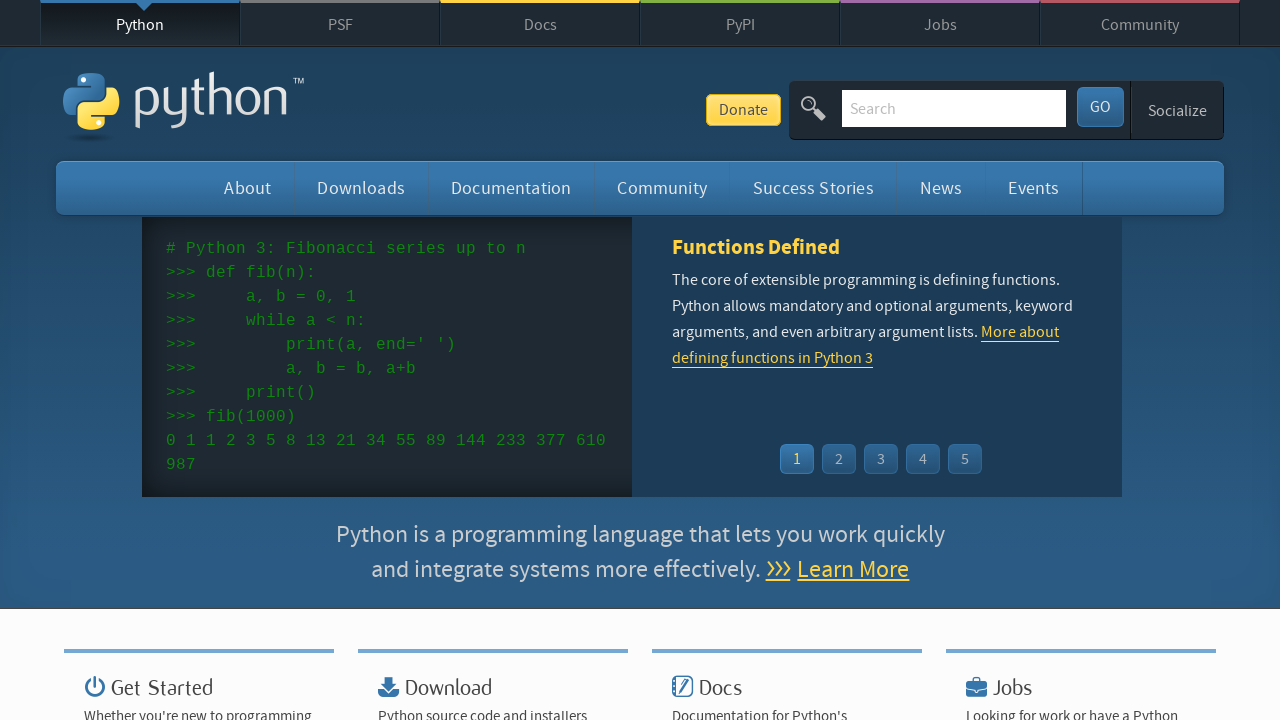

Navigated to Python.org
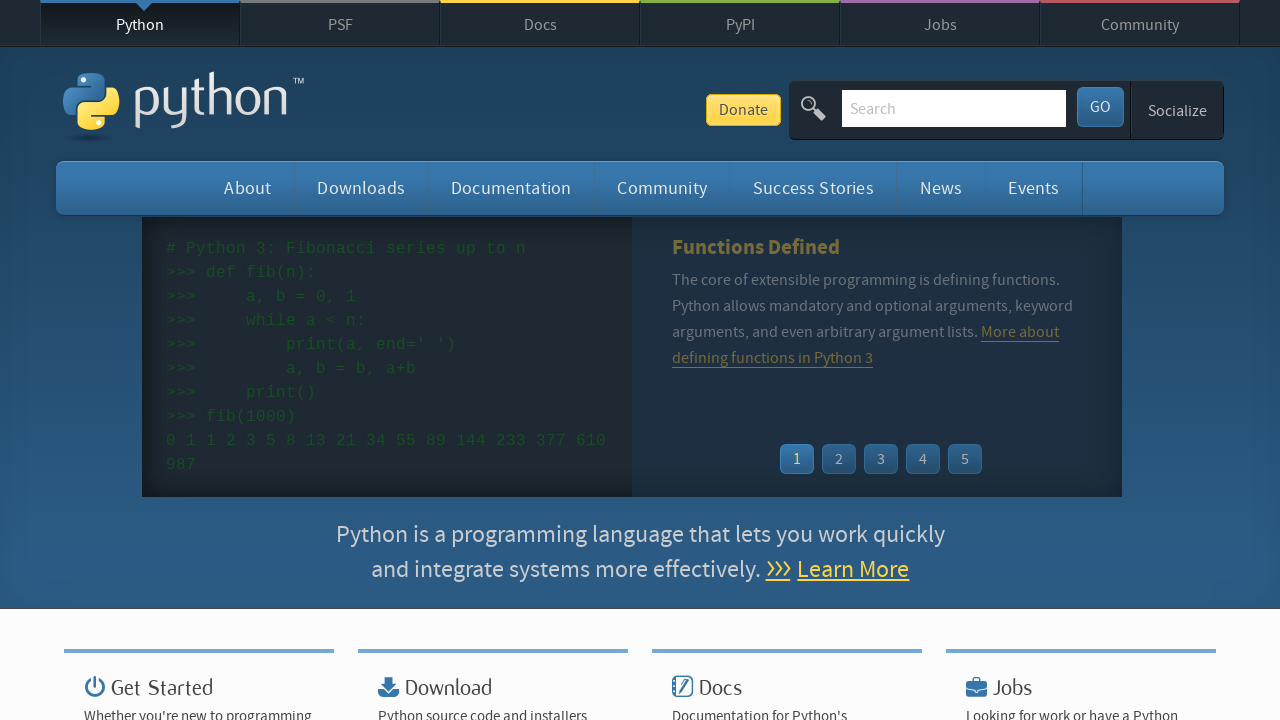

Located all menu items in the top navigation
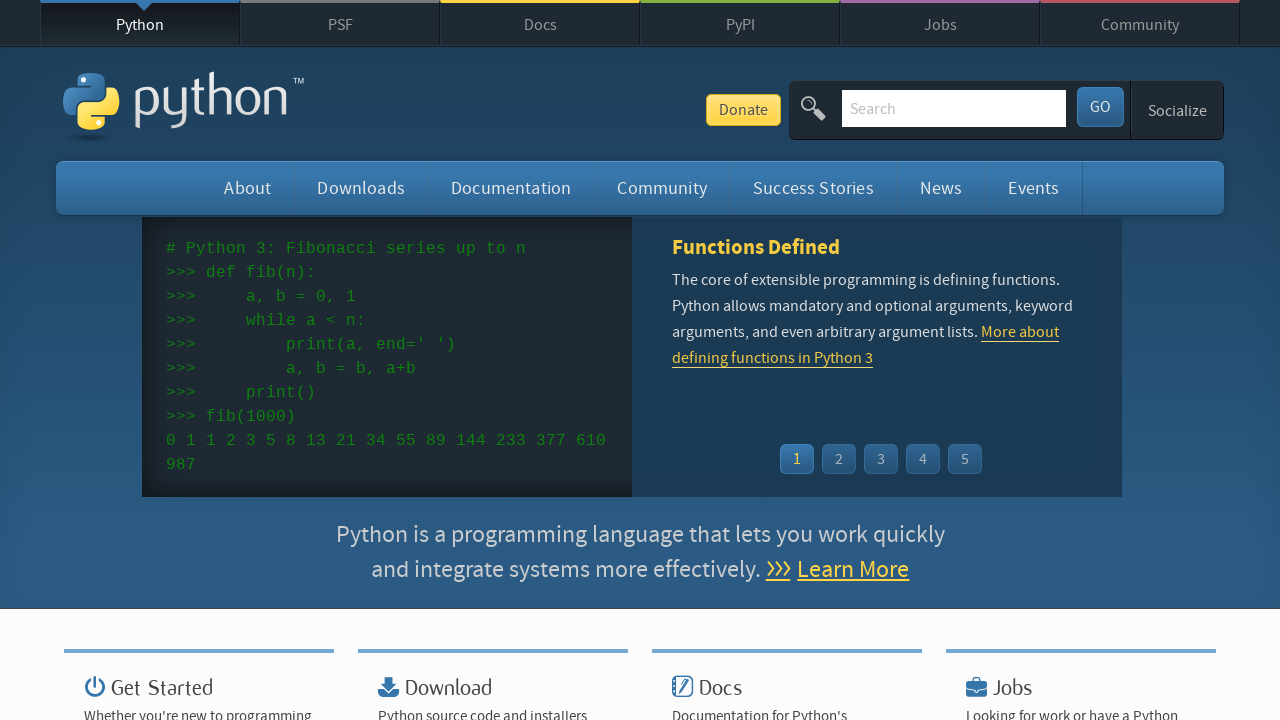

Found PyPI menu item in the navigation
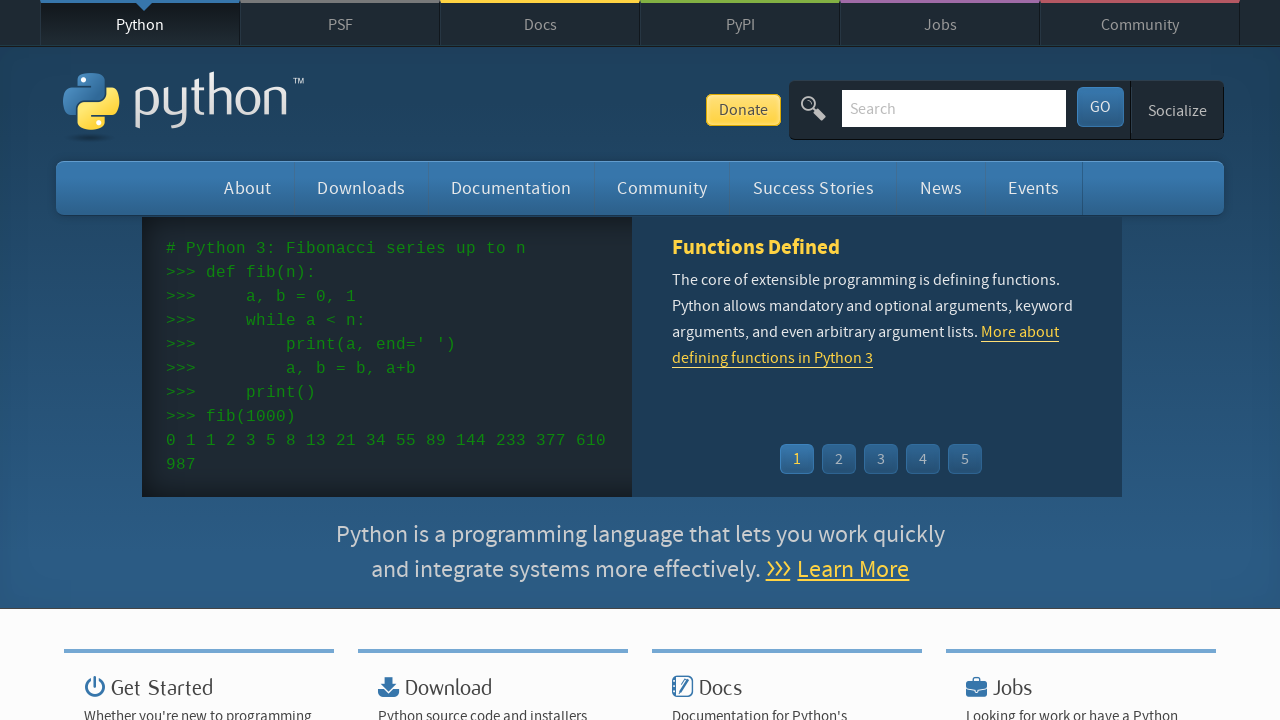

Clicked on PyPI menu item to navigate to PyPI page
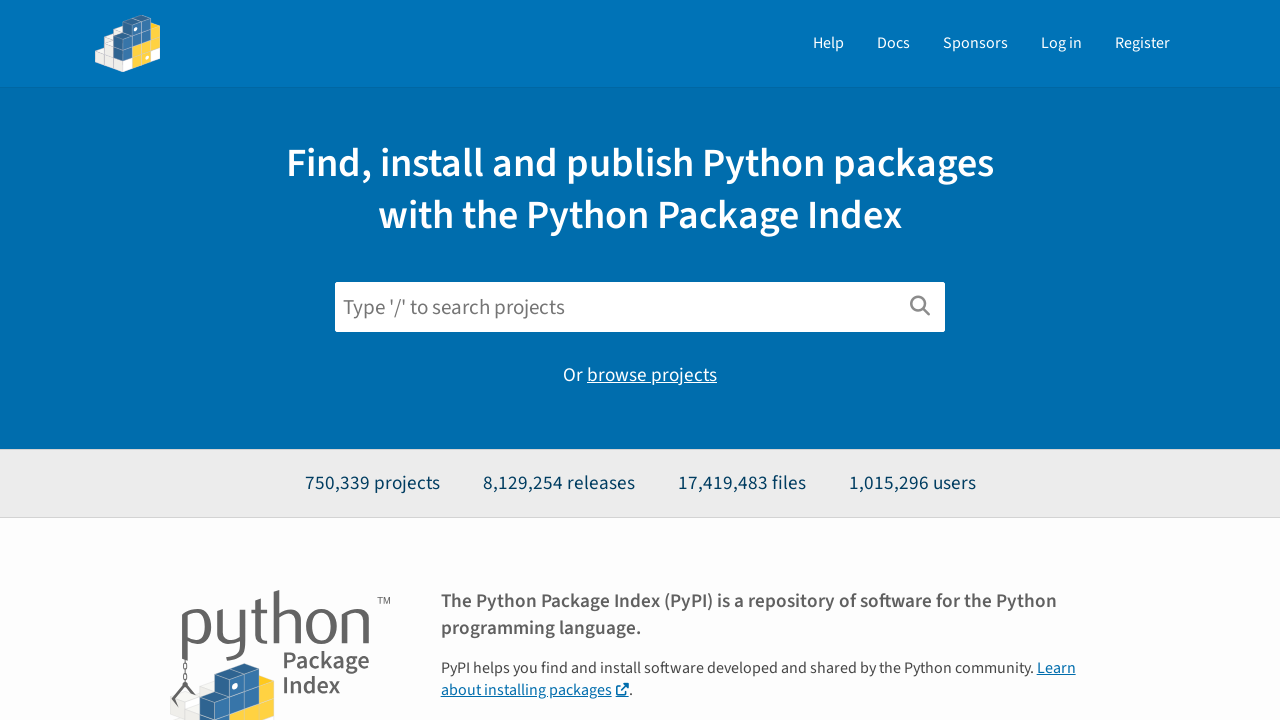

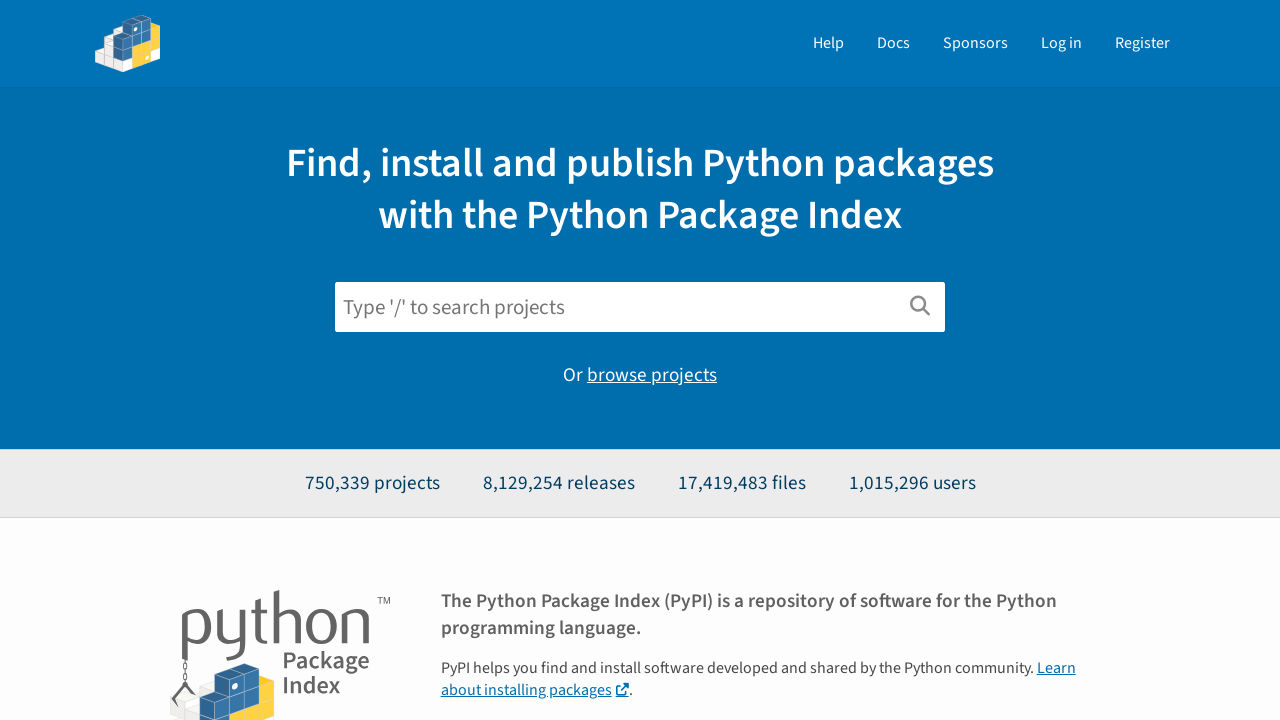